Tests navigation by clicking on a homepage link and verifying the URL changes to the homepage

Starting URL: https://kristinek.github.io/site/examples/actions

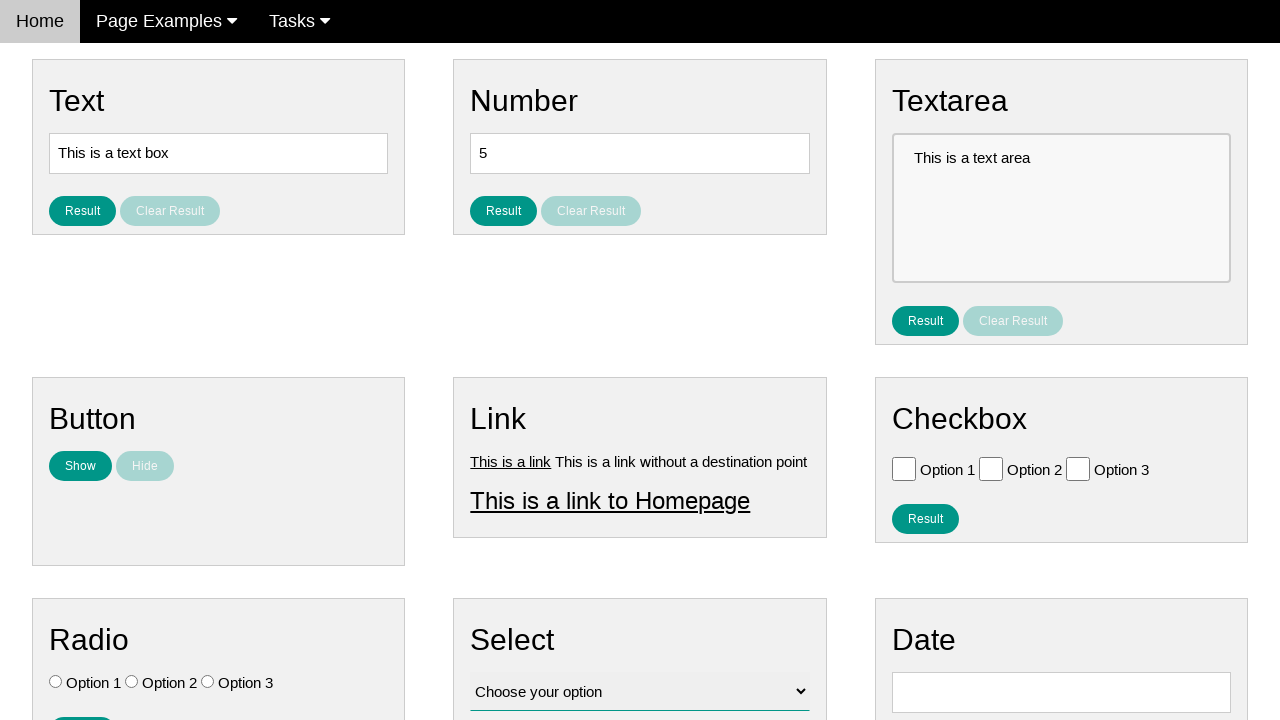

Verified current URL is the base URL (https://kristinek.github.io/site/examples/actions)
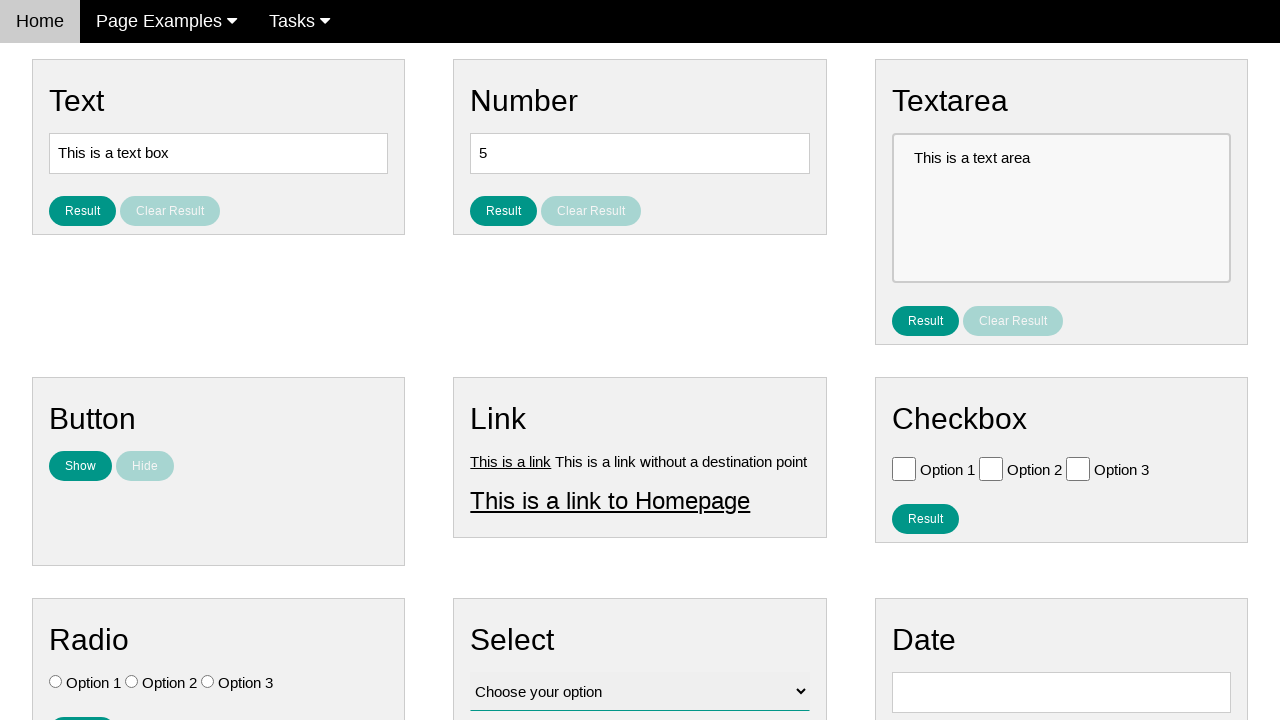

Clicked on the homepage link at (610, 500) on #homepage_link
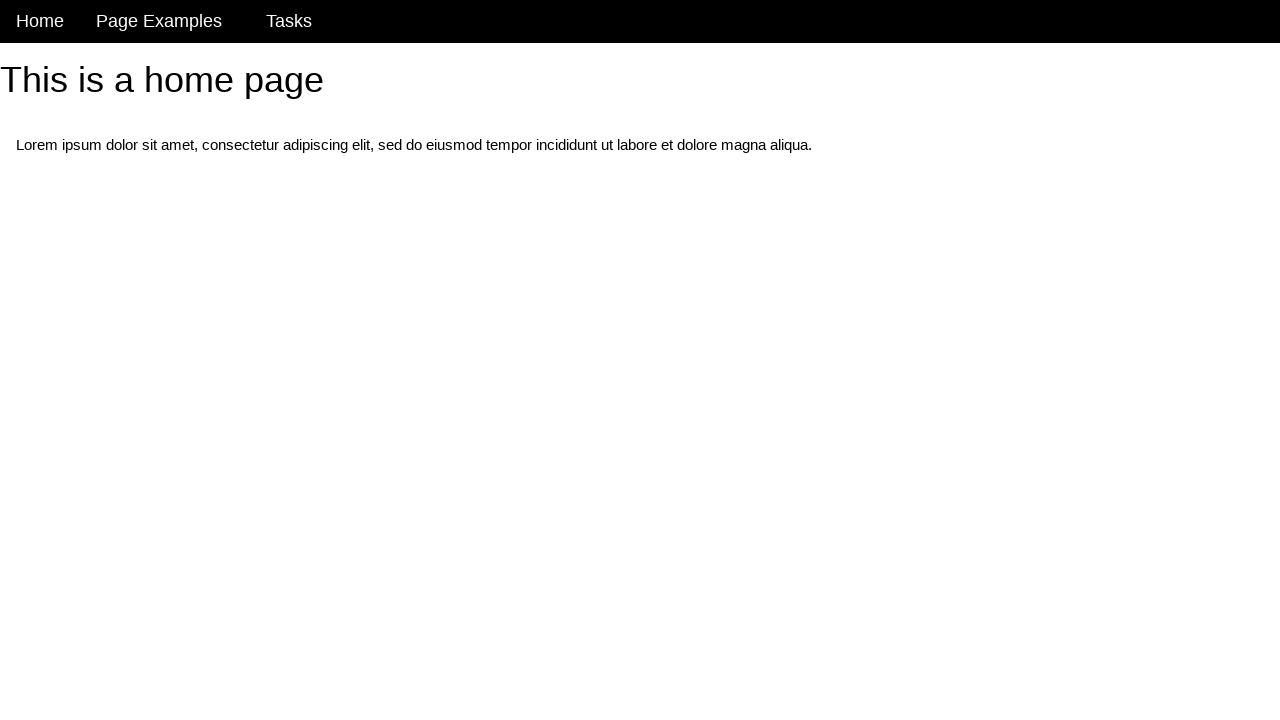

Waited for page load to complete
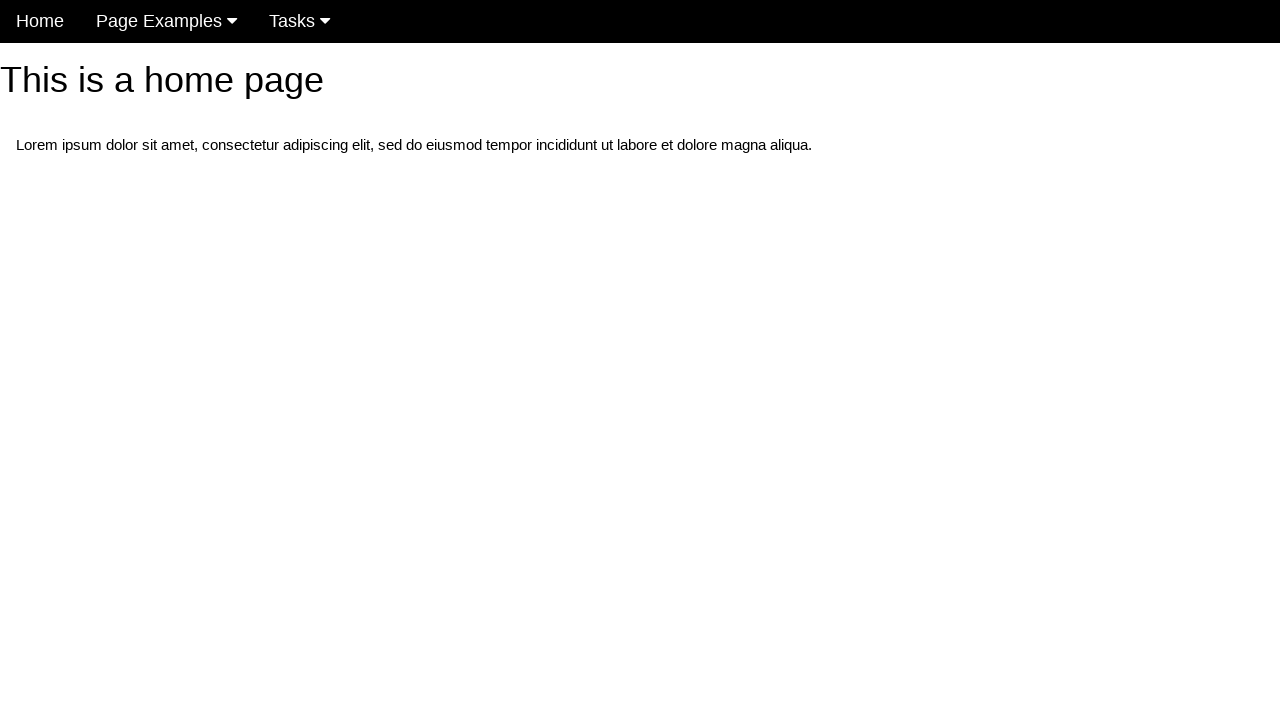

Verified URL changed to homepage (https://kristinek.github.io/site/)
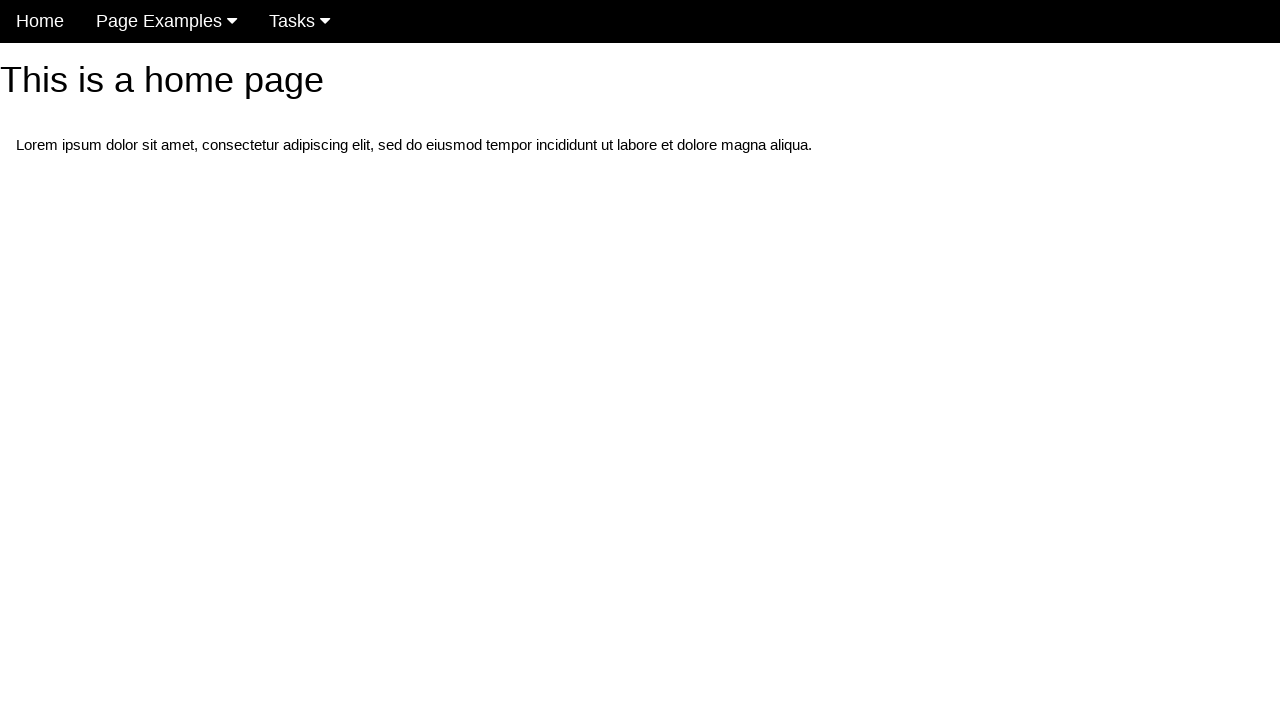

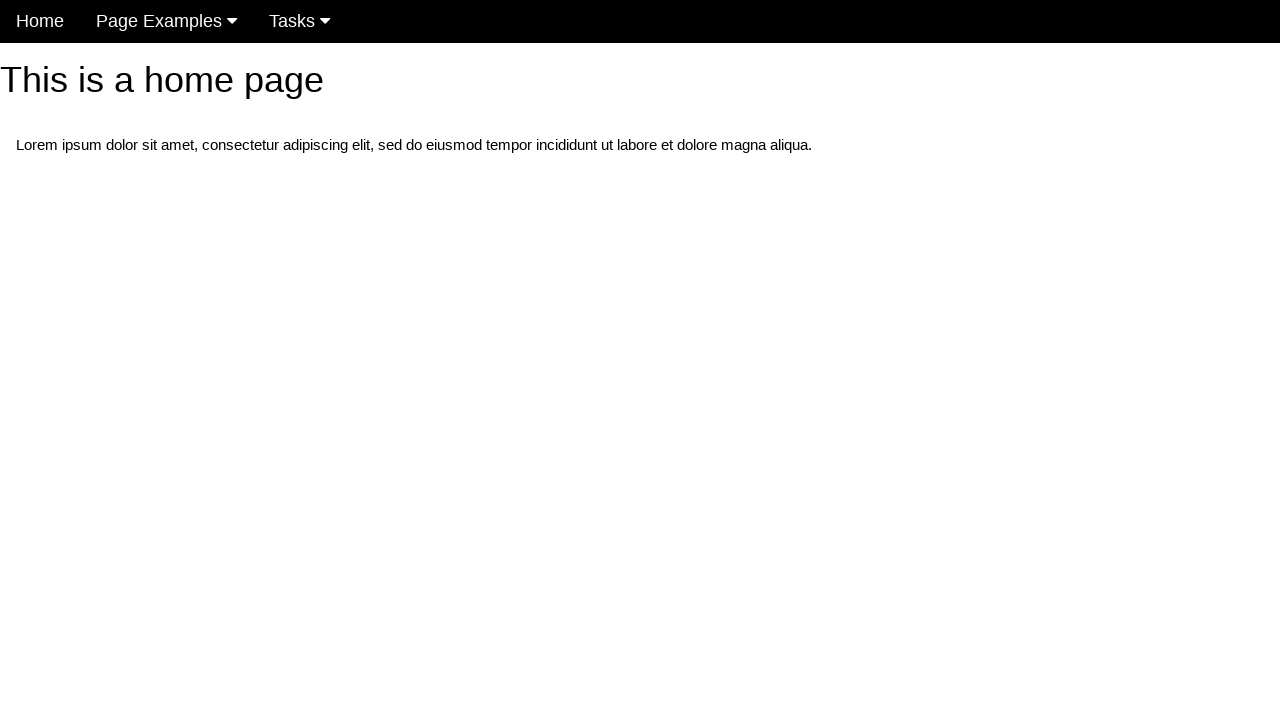